Tests Playwright's auto-waiting feature by clicking an AJAX button and verifying the success message text content appears after the async operation completes.

Starting URL: http://uitestingplayground.com/ajax

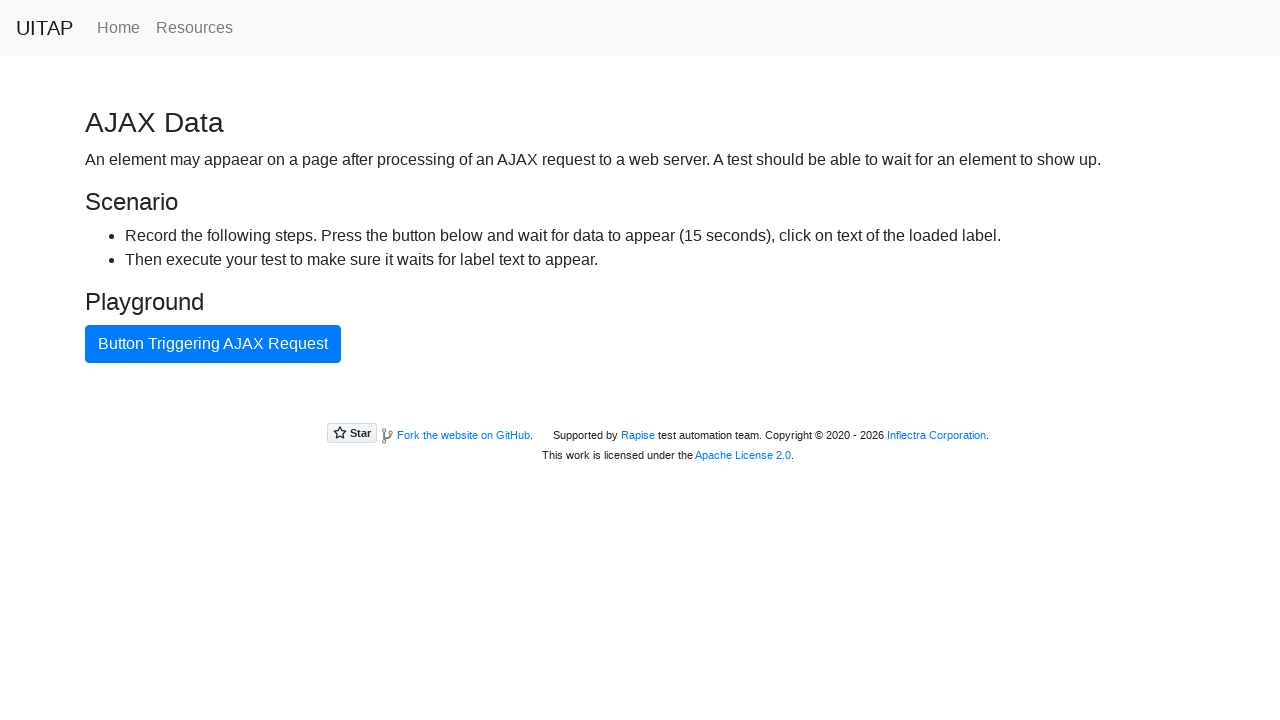

Clicked button triggering AJAX request at (213, 344) on internal:text="Button Triggering AJAX Request"i
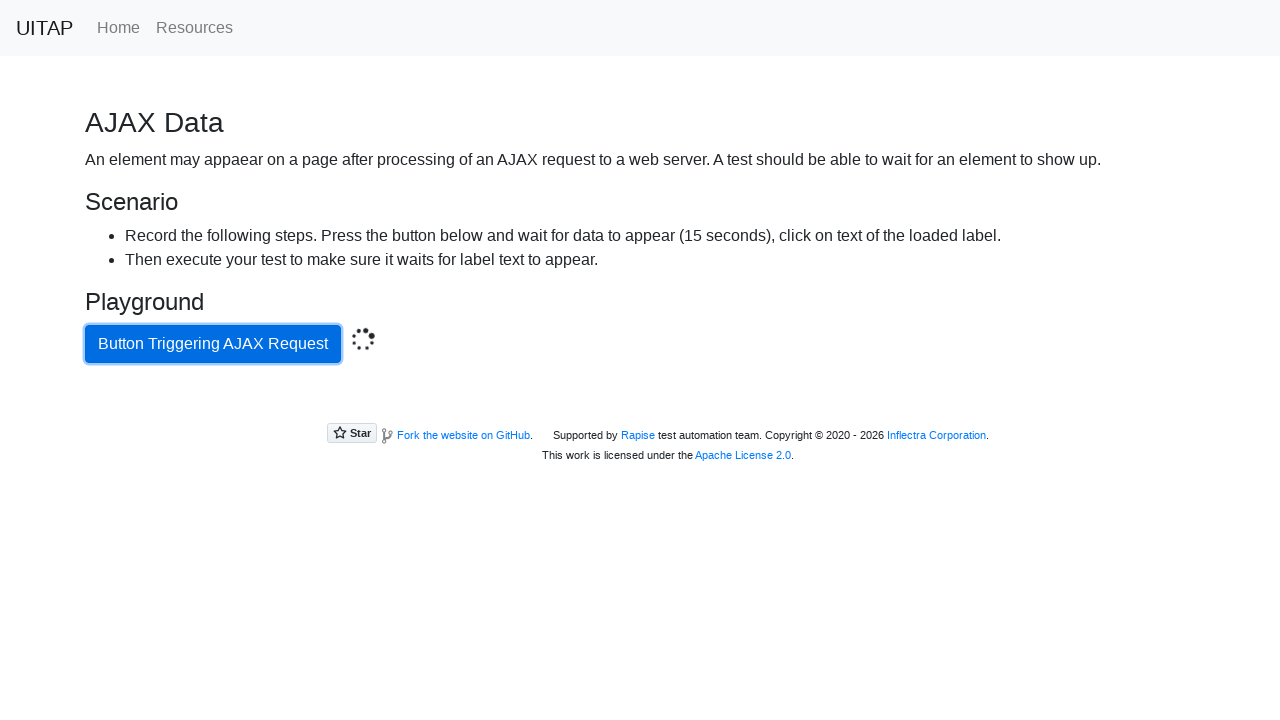

Located success message element
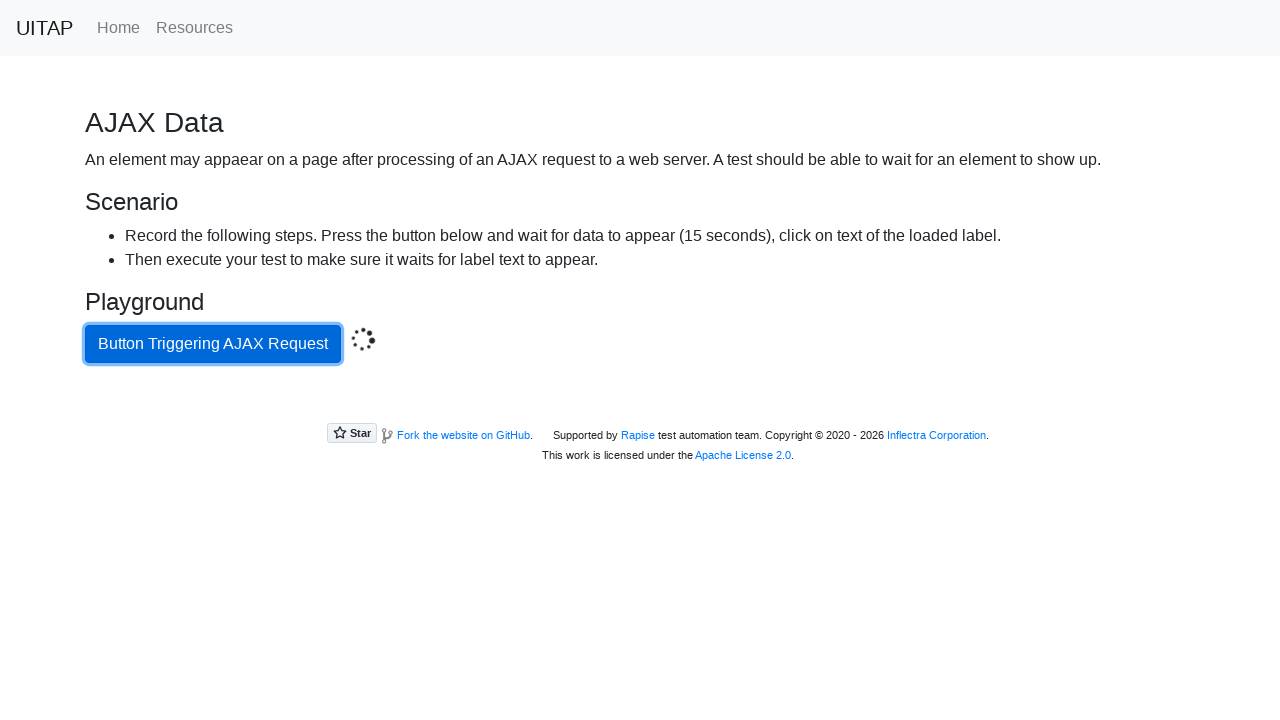

Retrieved success message text content: 'Data loaded with AJAX get request.'
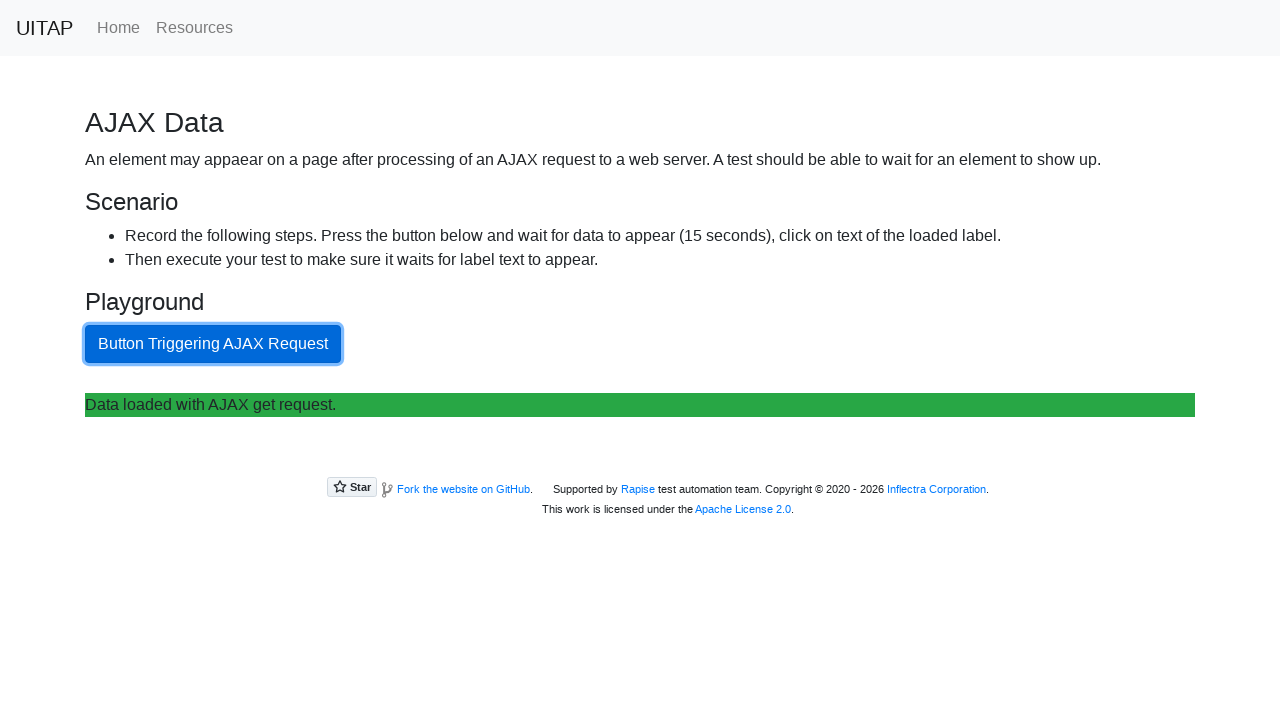

Verified success message text content matches expected value
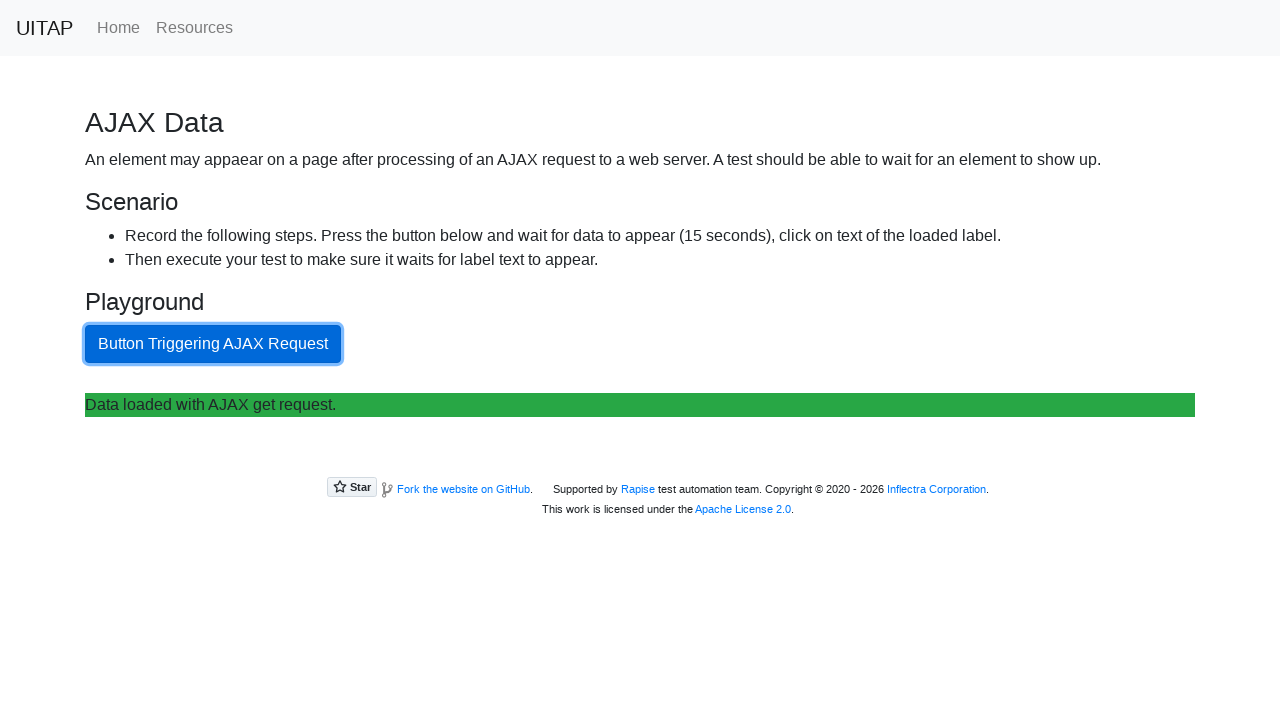

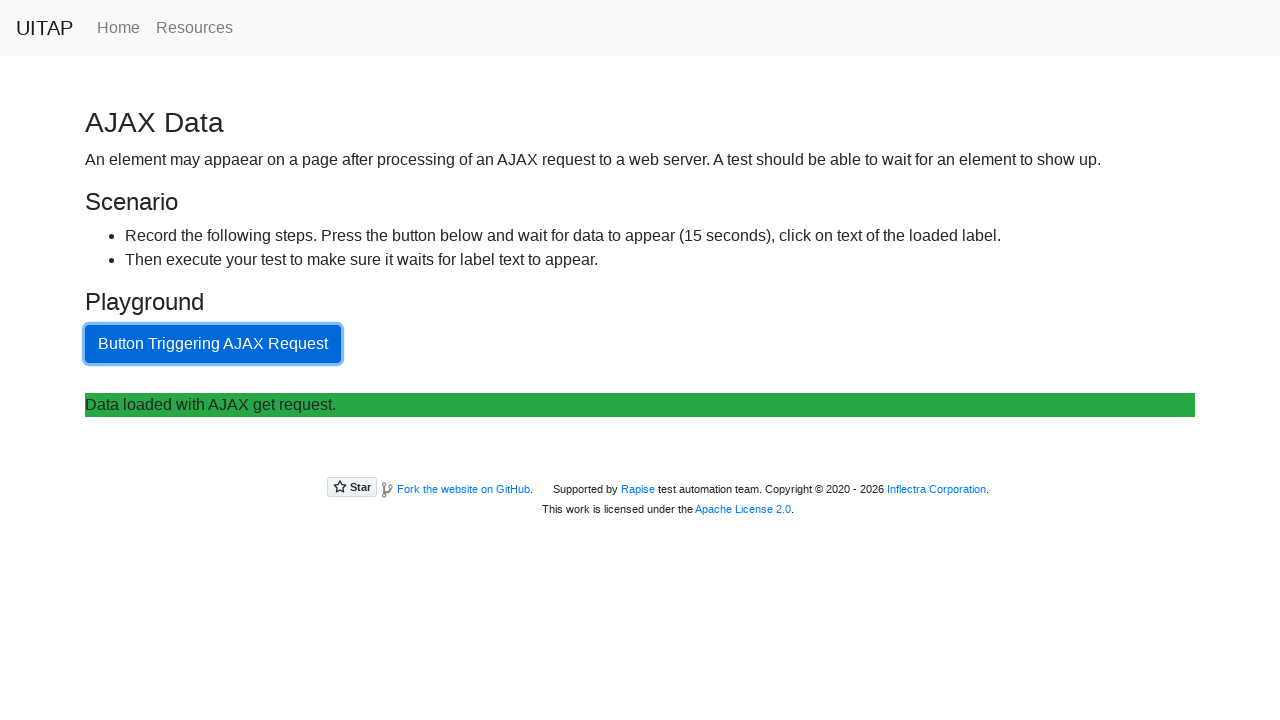